Tests the search/filter functionality on a vegetable offers page by entering "Rice" in the search field and verifying the filtered results contain the search term

Starting URL: https://rahulshettyacademy.com/greenkart/#/offers

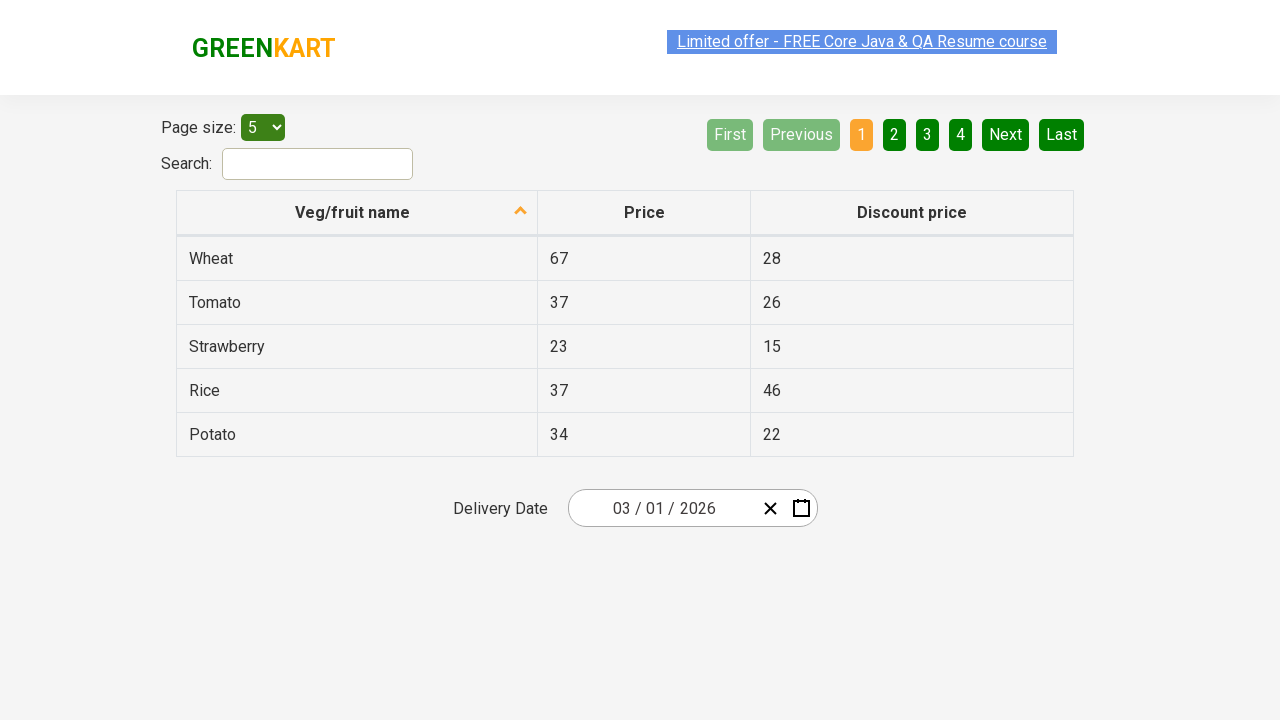

Filled search field with 'Rice' on #search-field
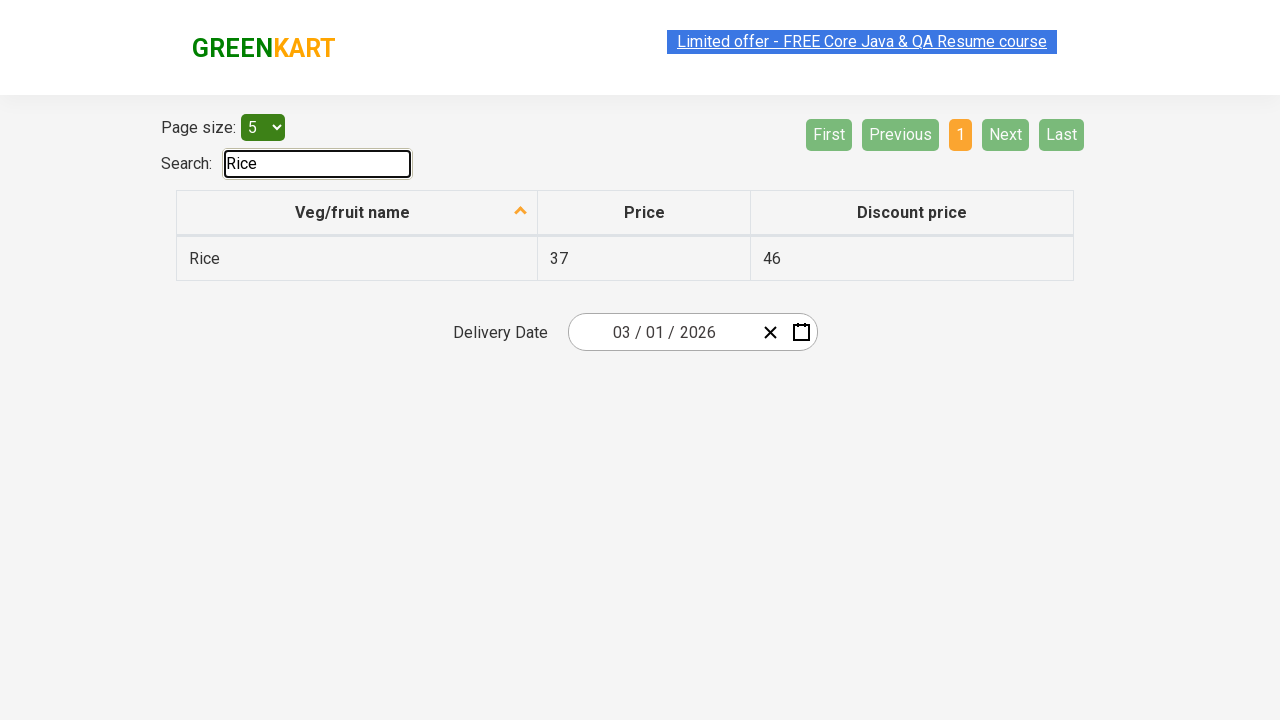

Filtered results loaded
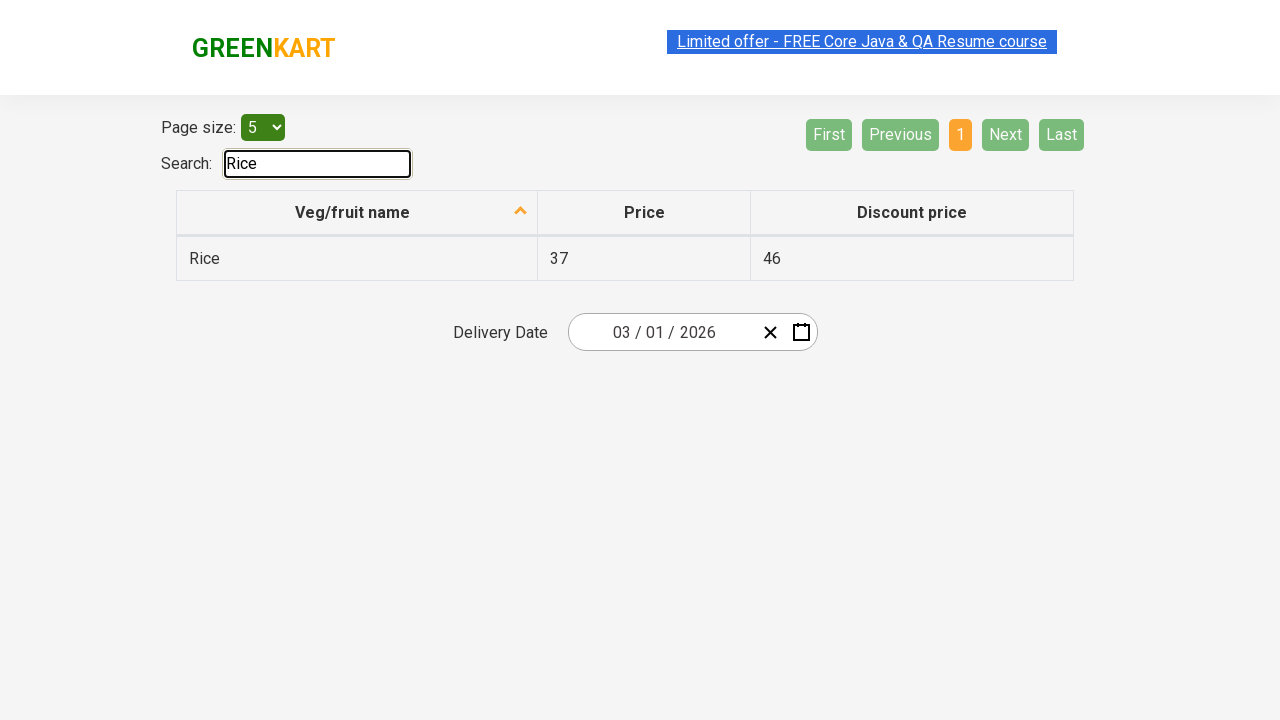

Retrieved 1 filtered result rows
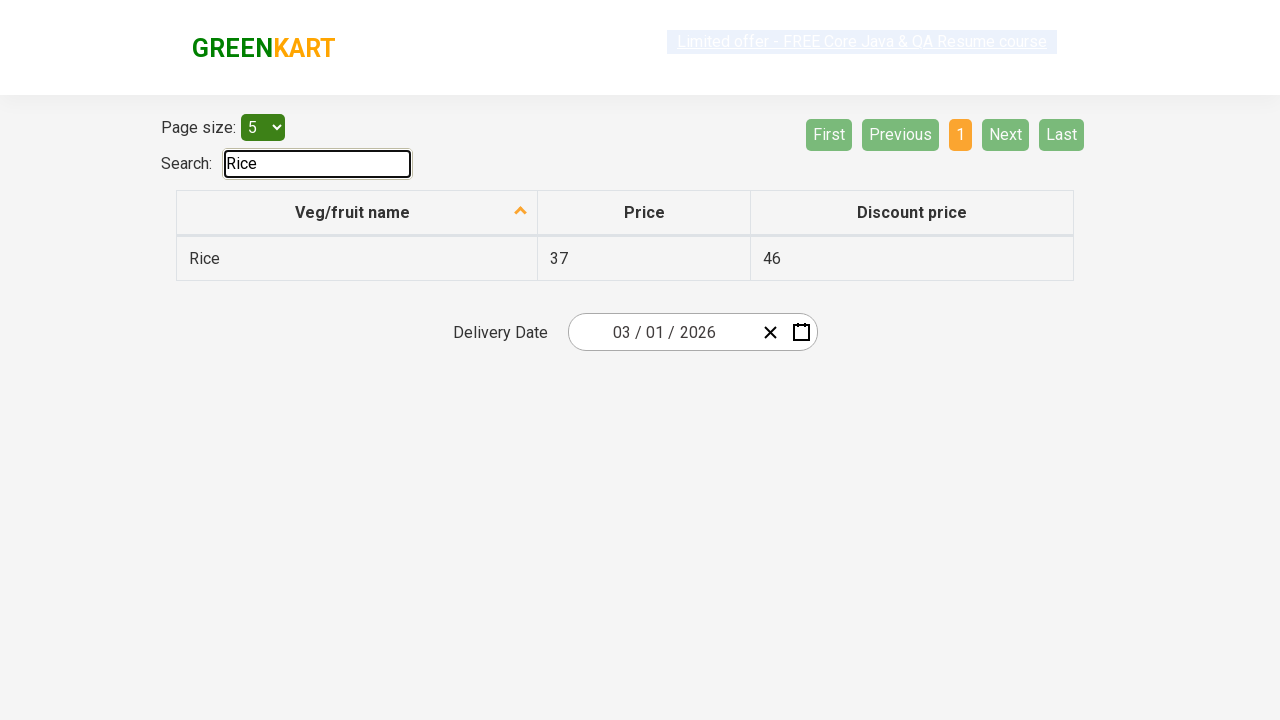

Verified that filtered results contain at least one row
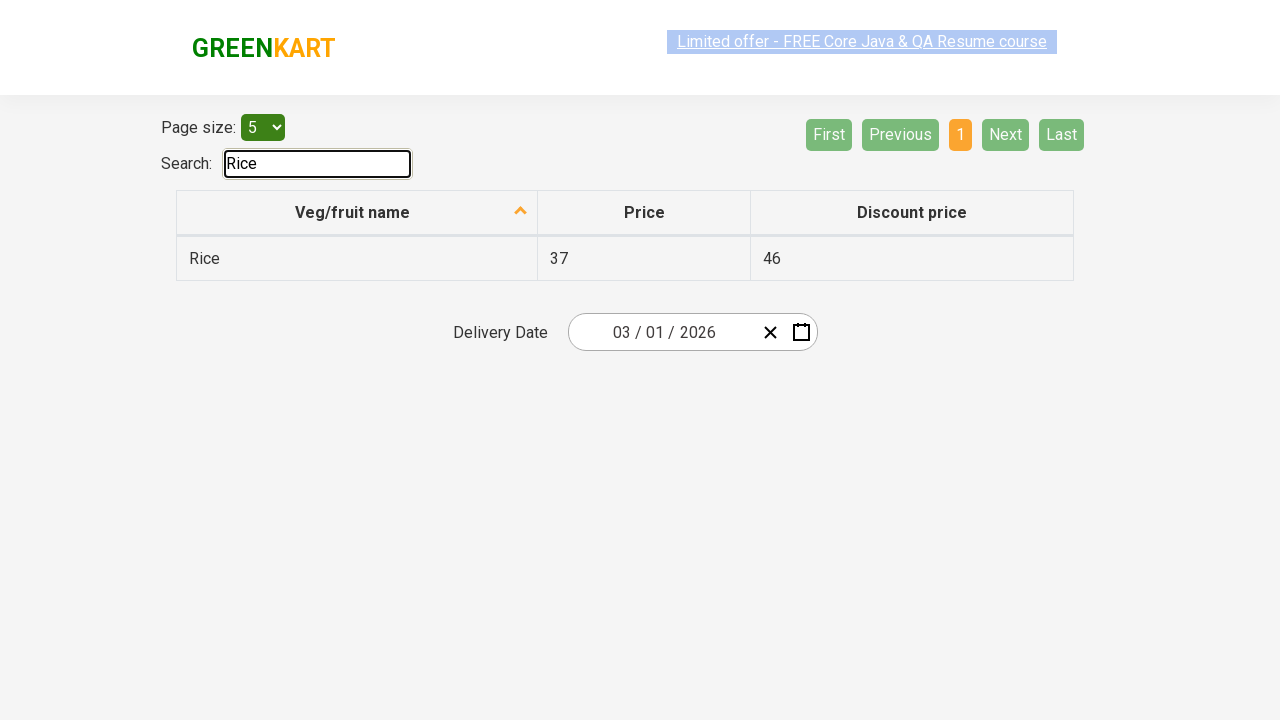

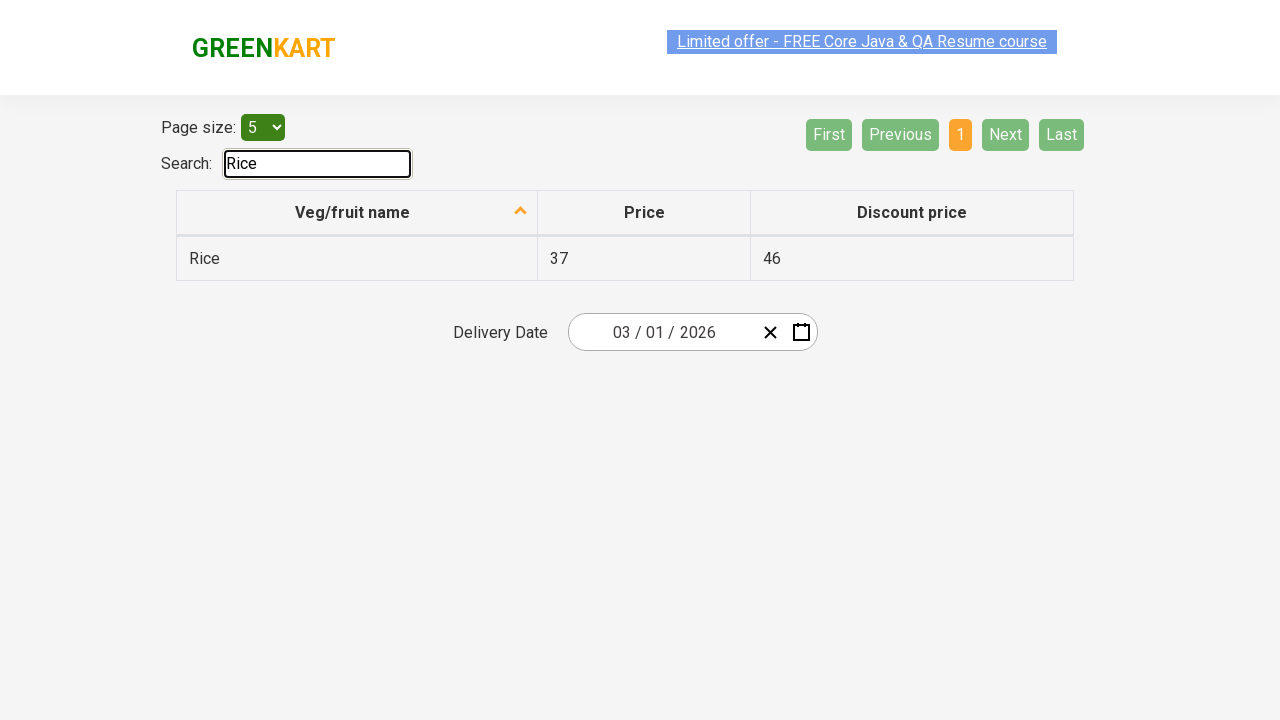